Tests scrolling functionality on RedBus website by scrolling to the bottom of the page and then back to the top

Starting URL: https://www.redbus.in/

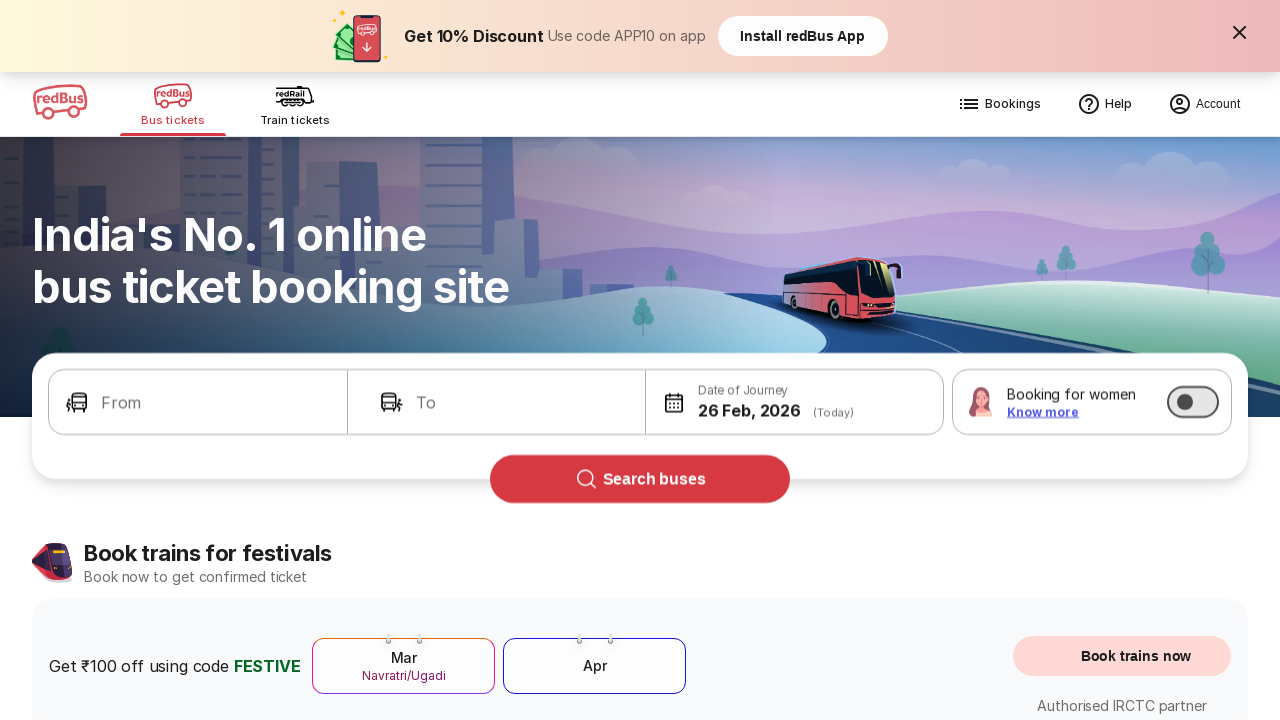

Scrolled to the bottom of the RedBus page
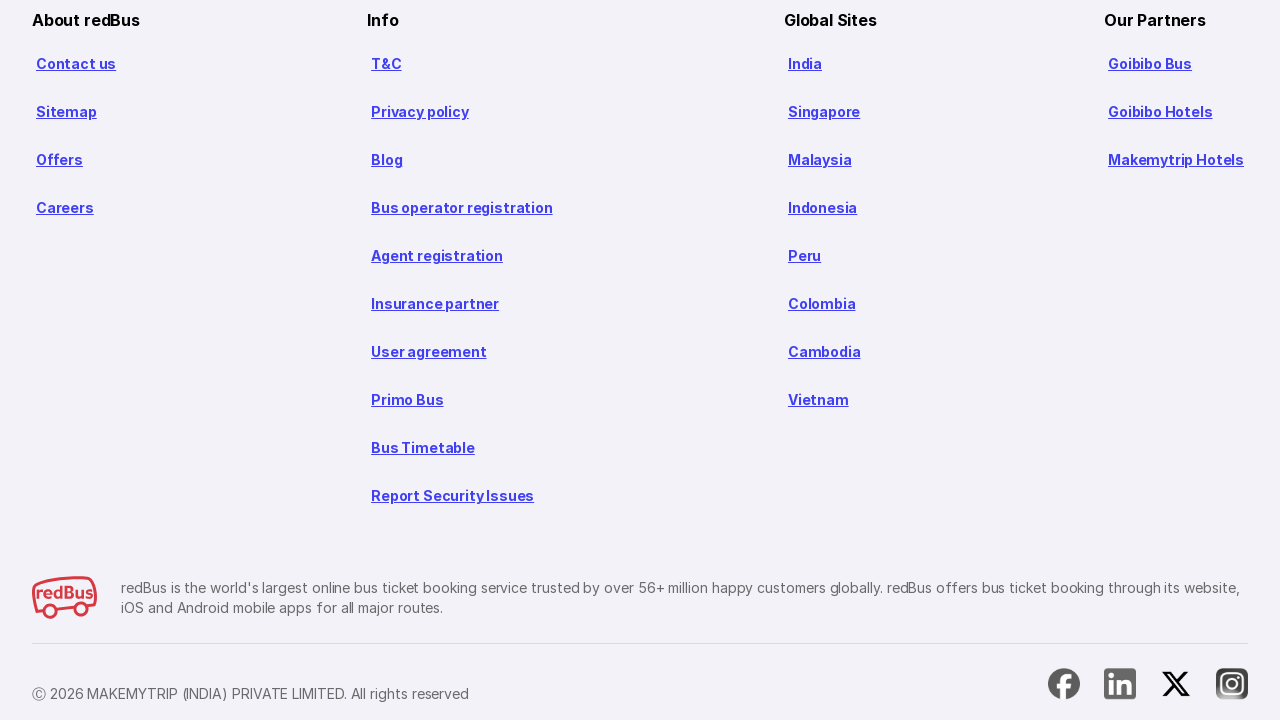

Waited 2 seconds for scroll animation to complete
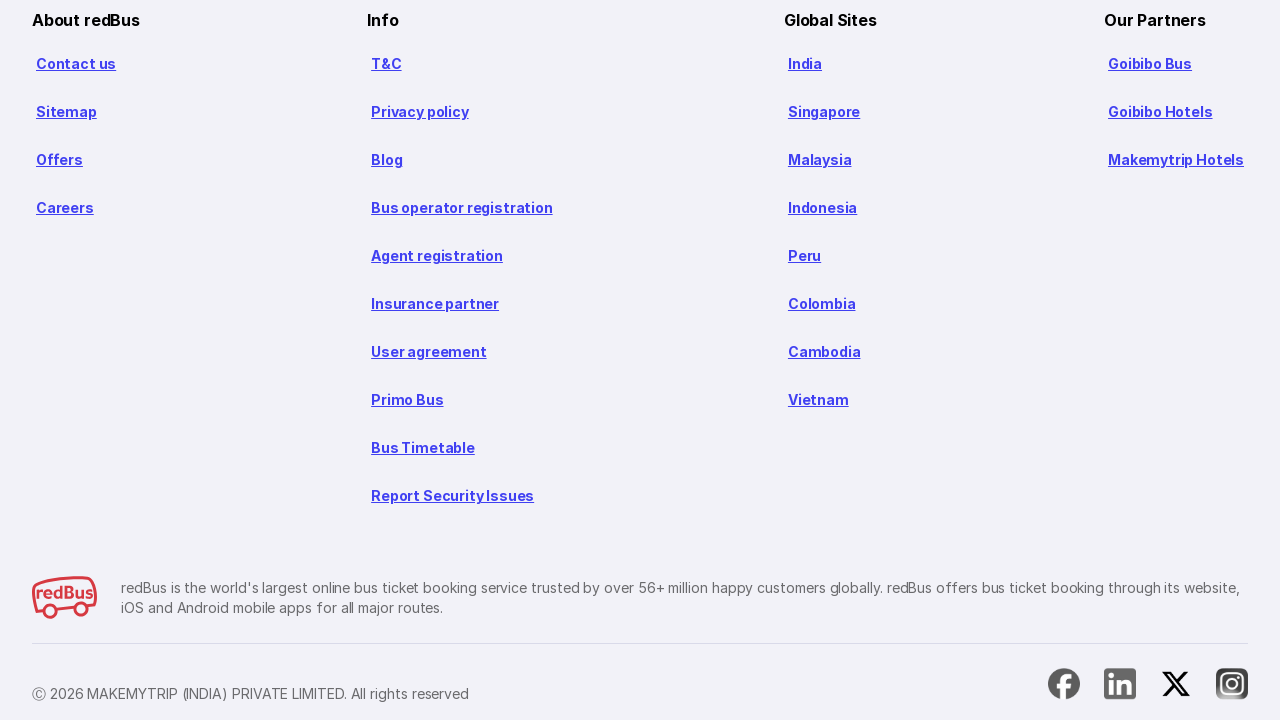

Scrolled back to the top of the RedBus page
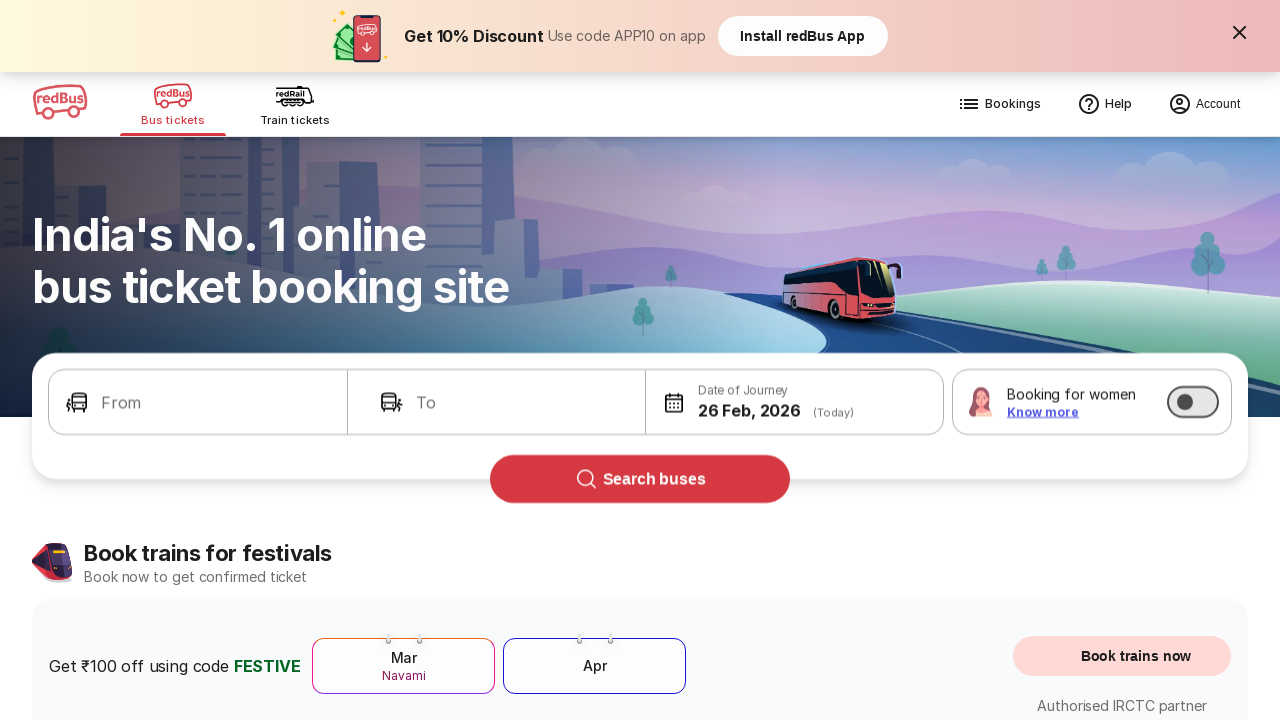

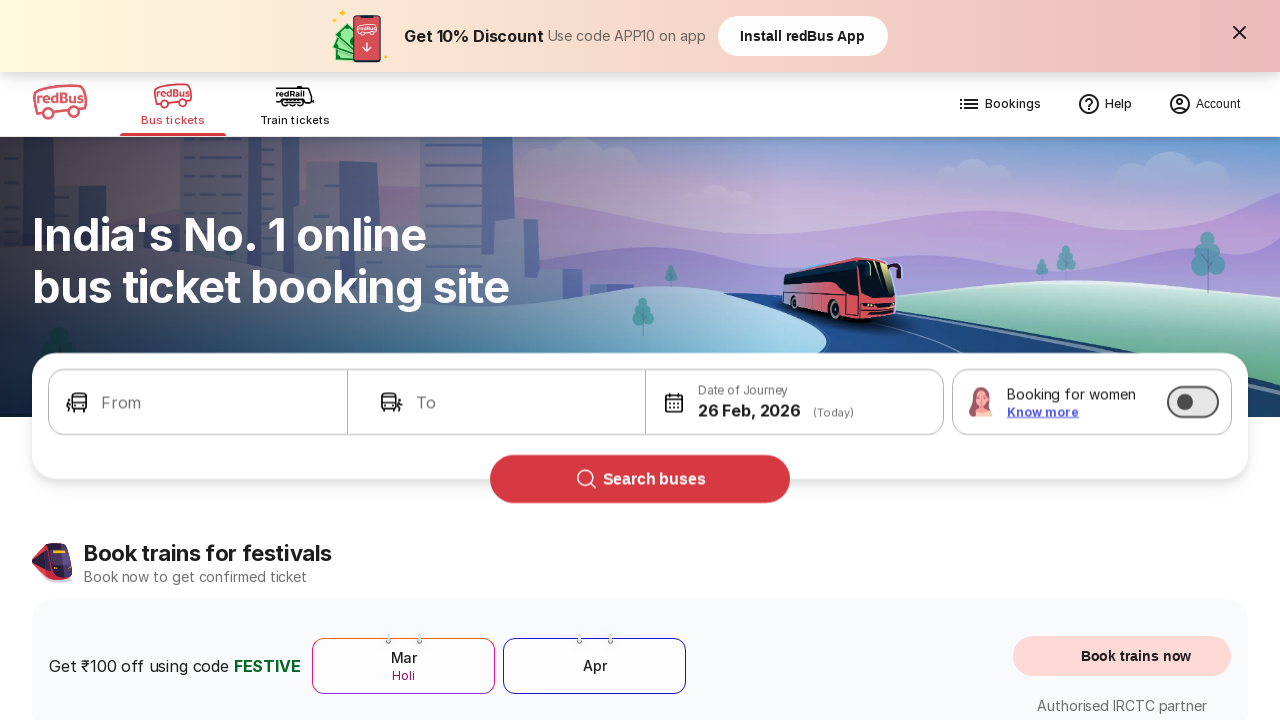